Tests an explicit wait scenario where the script waits for a price to change to $100, then clicks a book button, calculates a math formula based on a displayed value, submits the answer, and verifies the result via an alert.

Starting URL: http://suninjuly.github.io/explicit_wait2.html

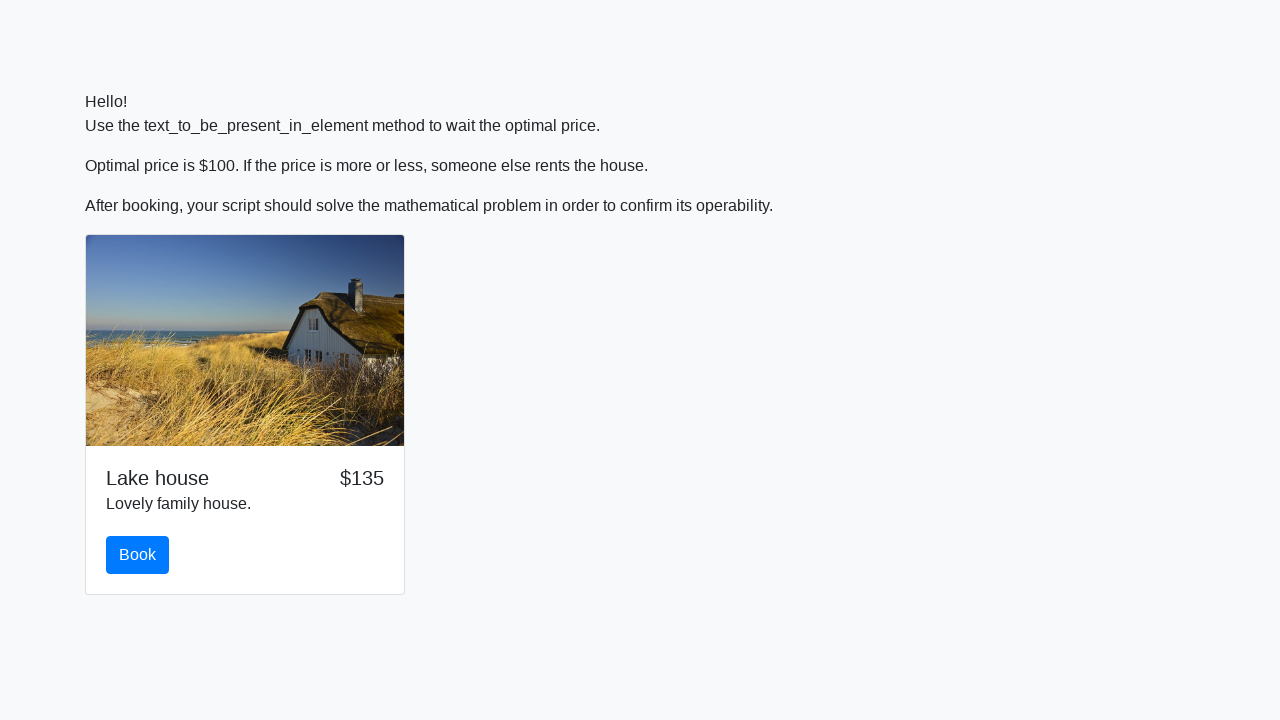

Waited for price to change to $100
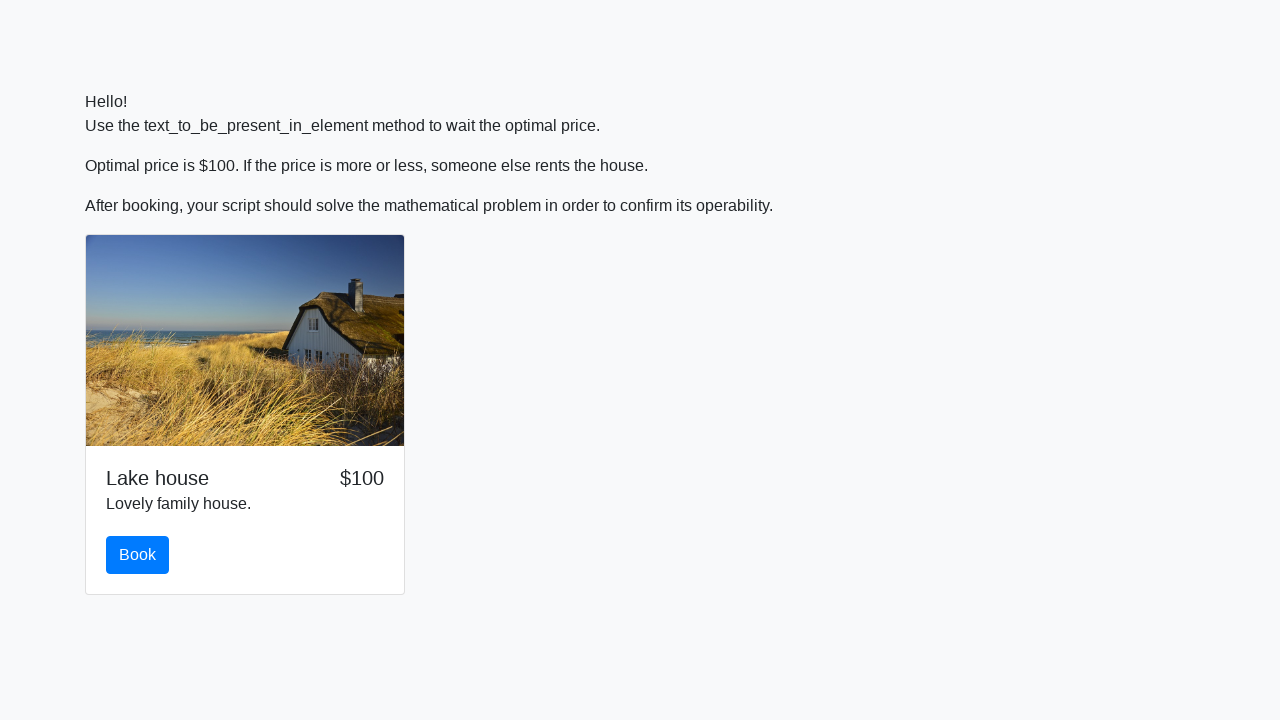

Clicked the Book button at (138, 555) on xpath=/html/body/div/div/div/button
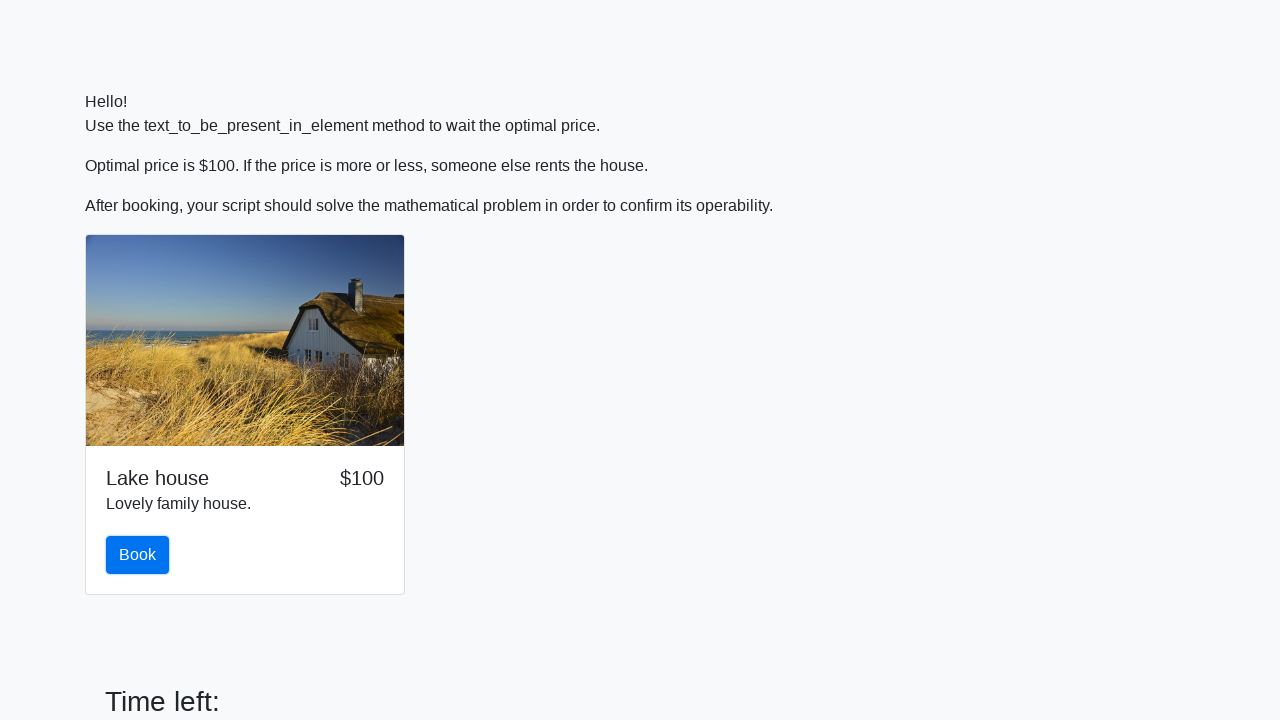

Retrieved input value: 956
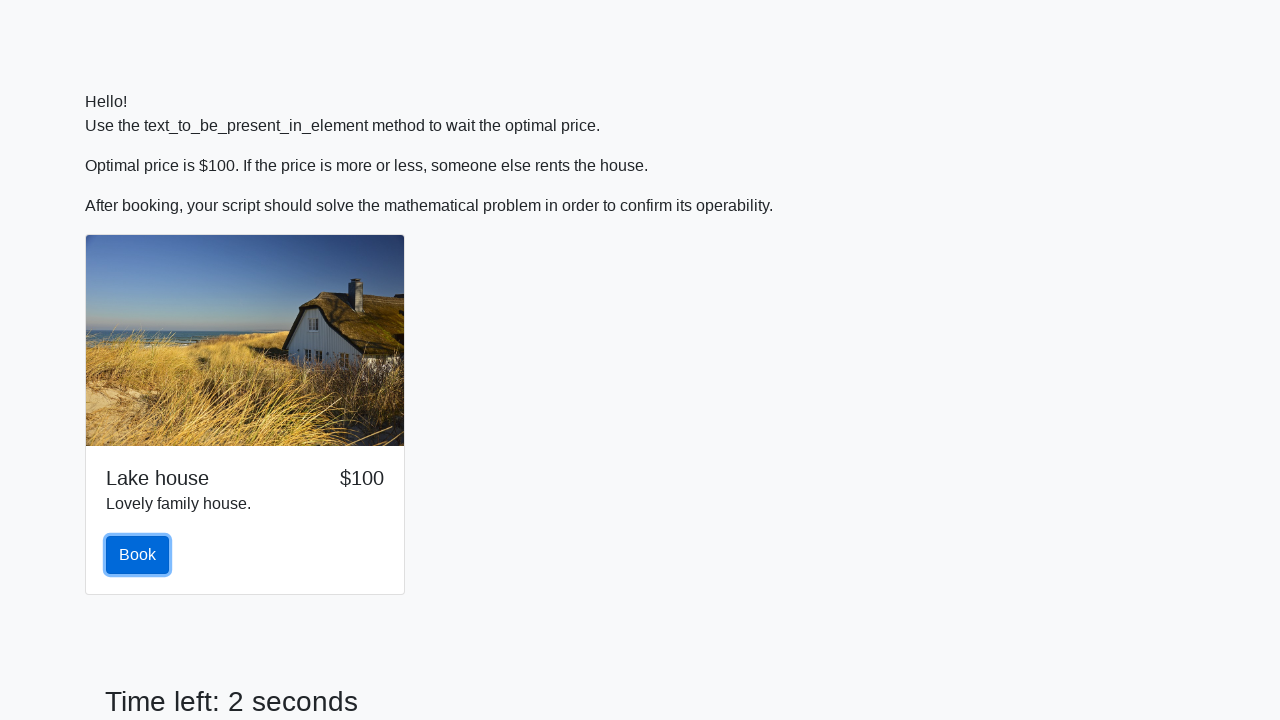

Calculated answer using formula: 2.2825392509675235
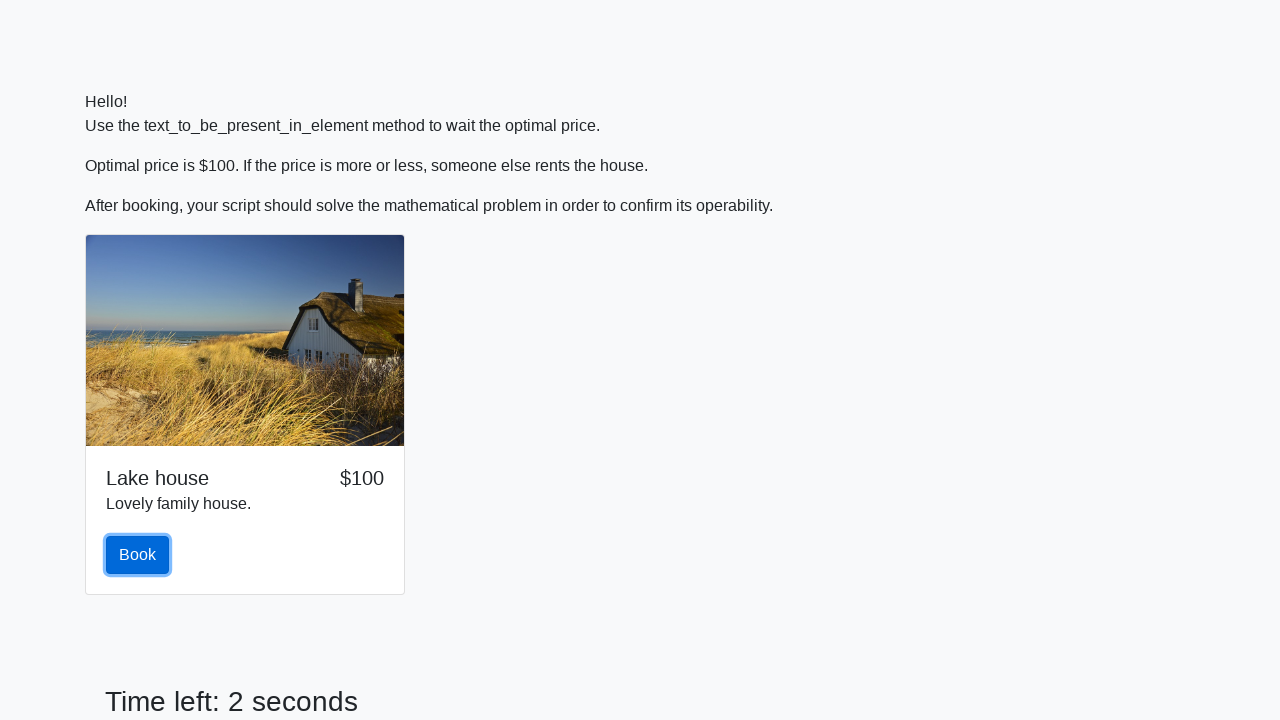

Filled answer field with calculated value: 2.2825392509675235 on #answer
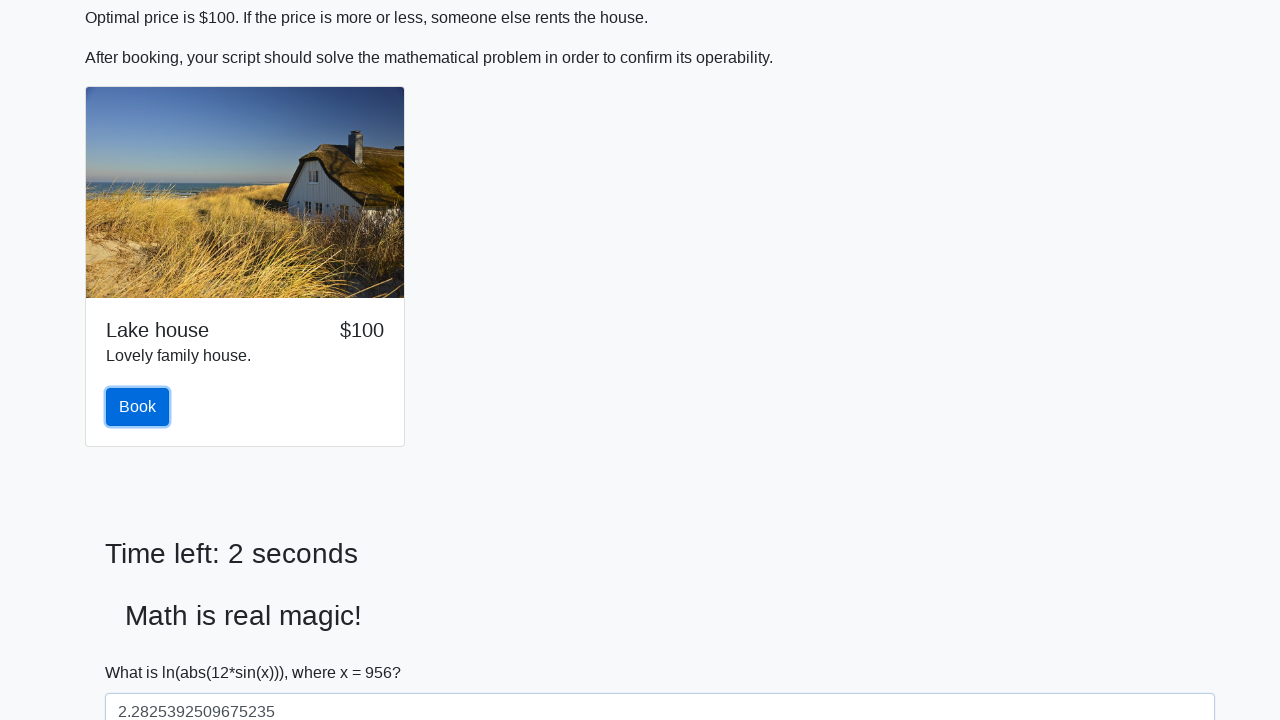

Clicked the Submit button at (143, 651) on xpath=/html/body/form/div/div/button
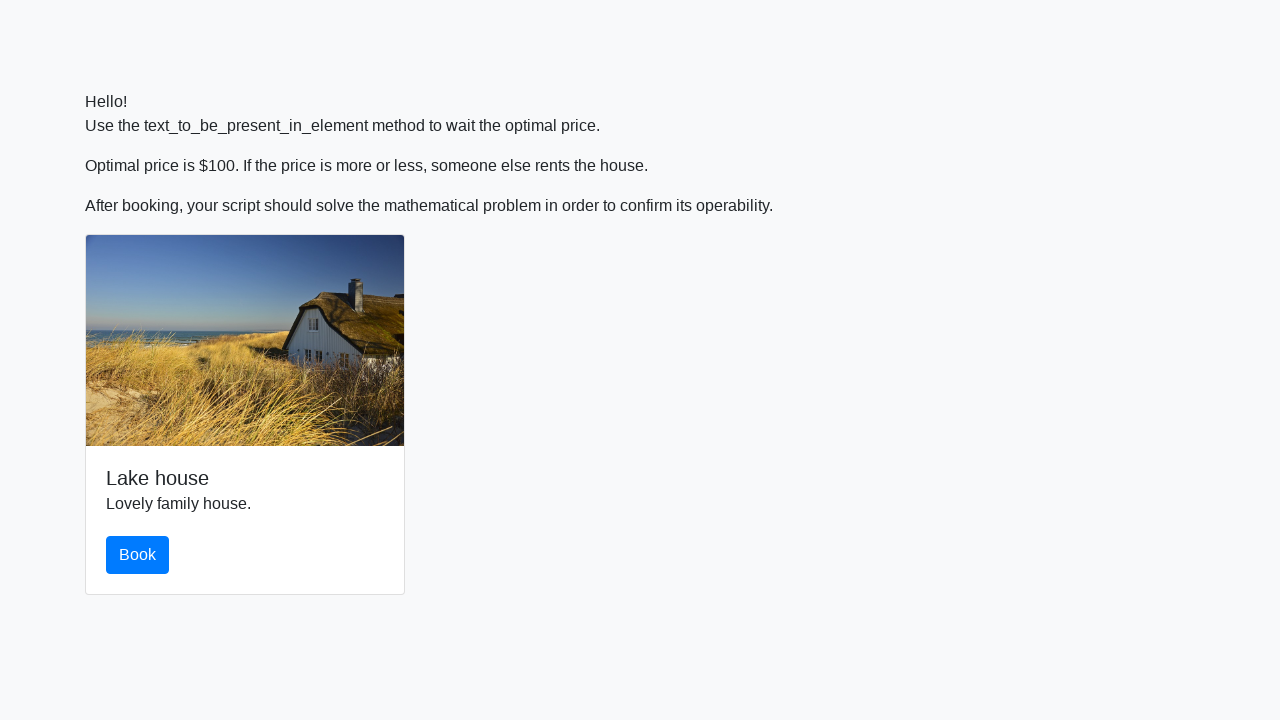

Alert dialog accepted
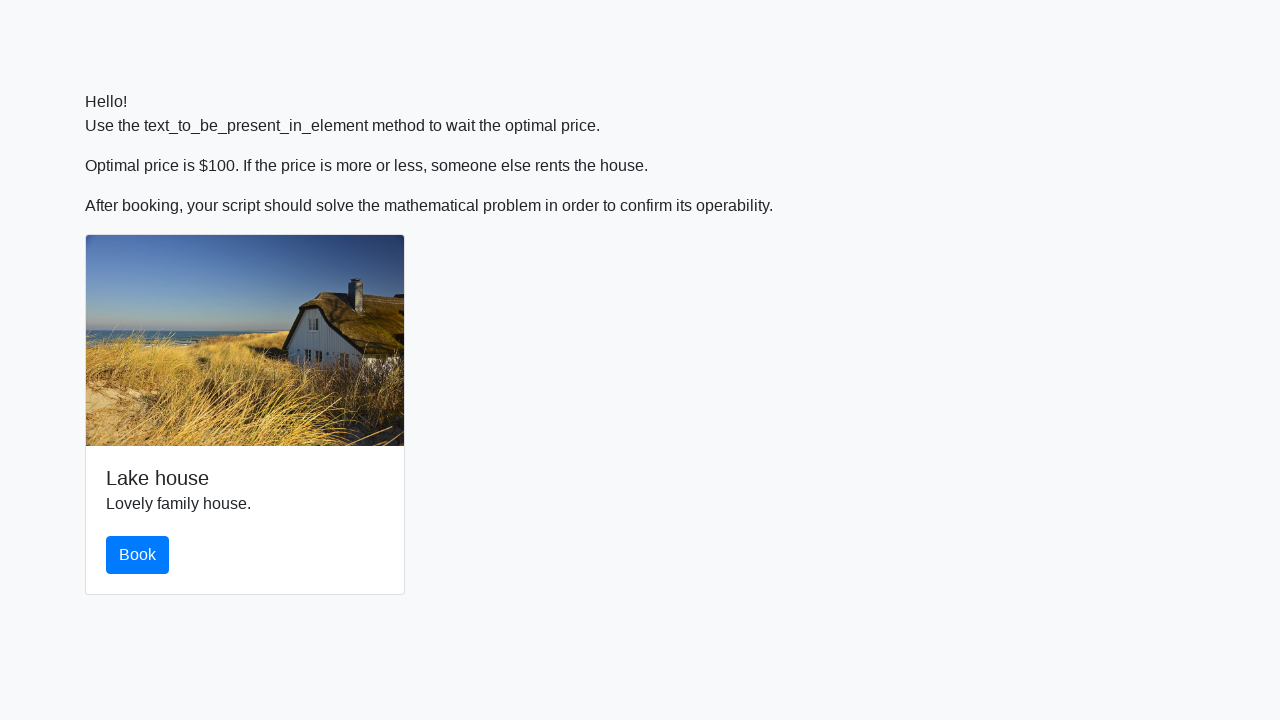

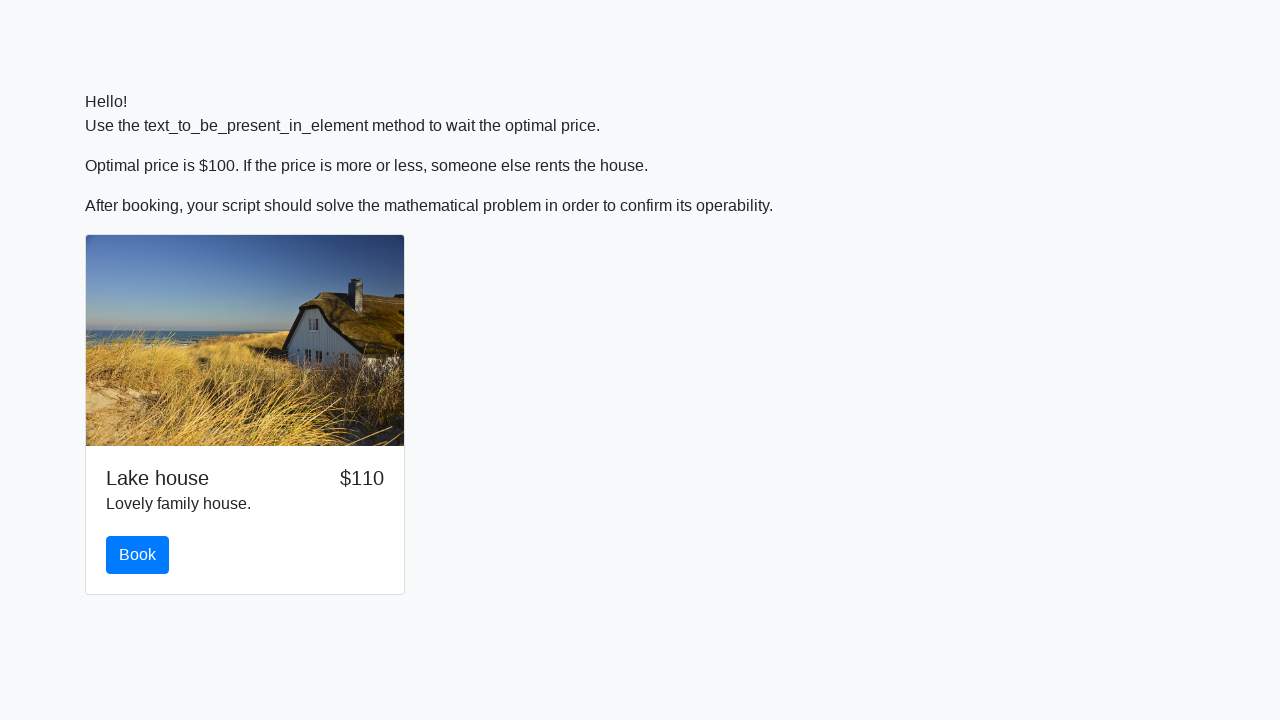